Tests the Tokyo Marathon 2021 results search functionality by filling in search criteria (race category, name, age, sex, nationality) and submitting the search form to view filtered results.

Starting URL: https://www.marathon.tokyo/2021/result/index.php

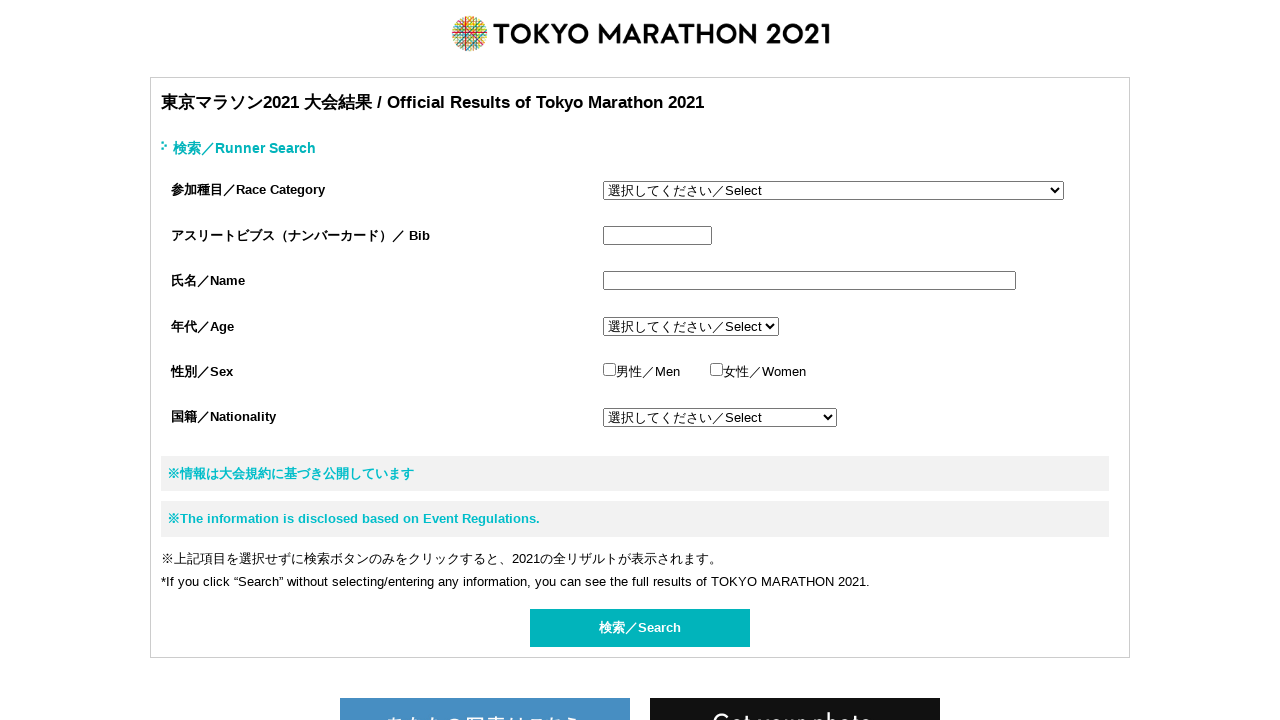

Selected 'General Marathon Women' from race category dropdown on #category
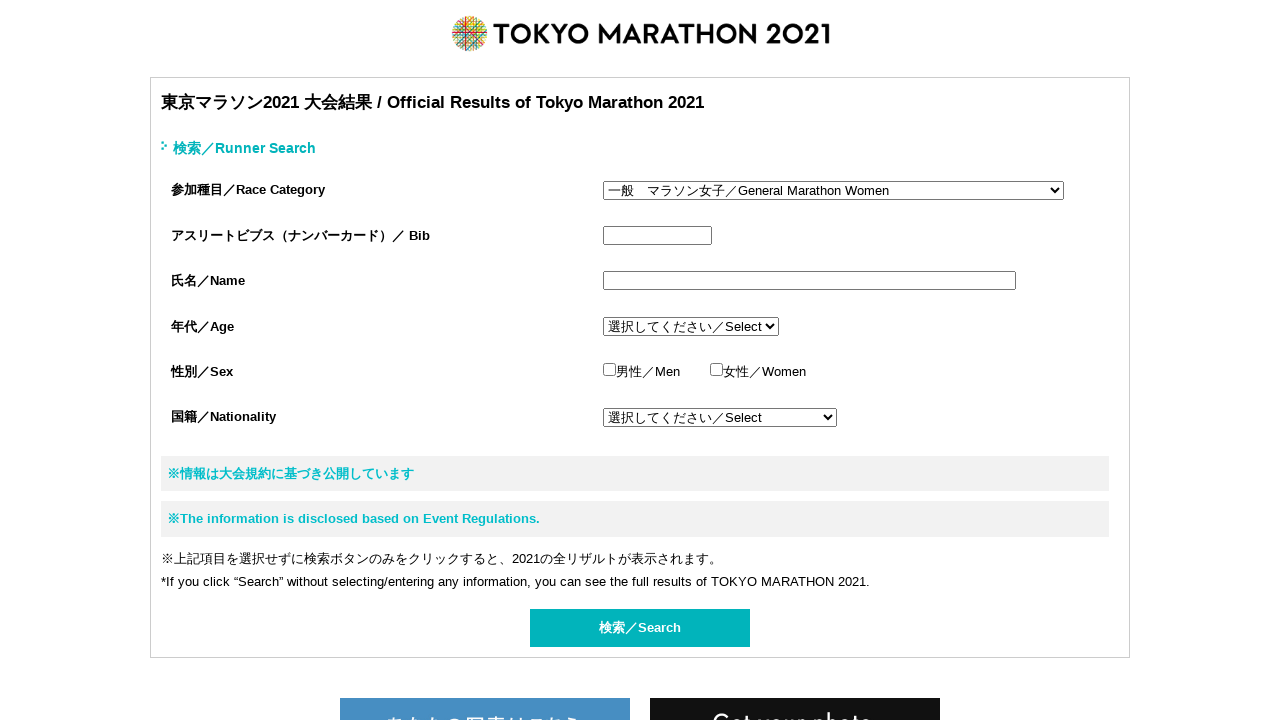

Filled bib number field with '12345' on #number
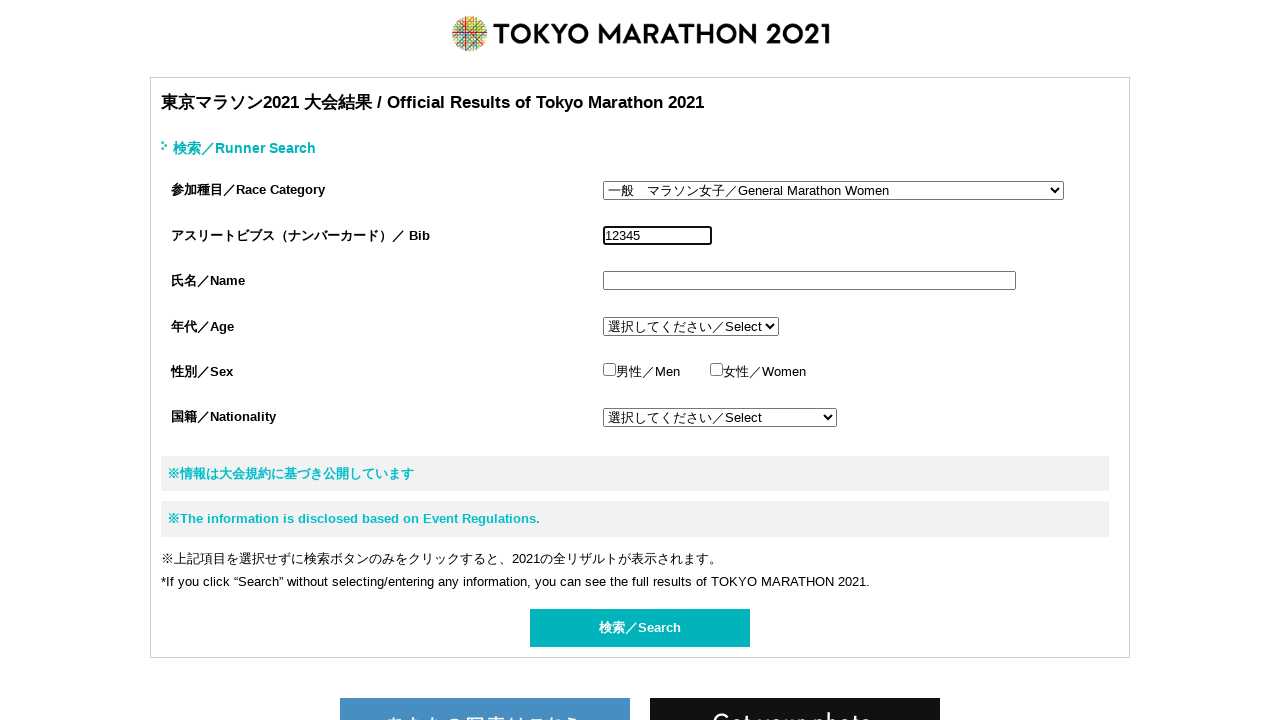

Filled name field with 'Tanaka' on #name
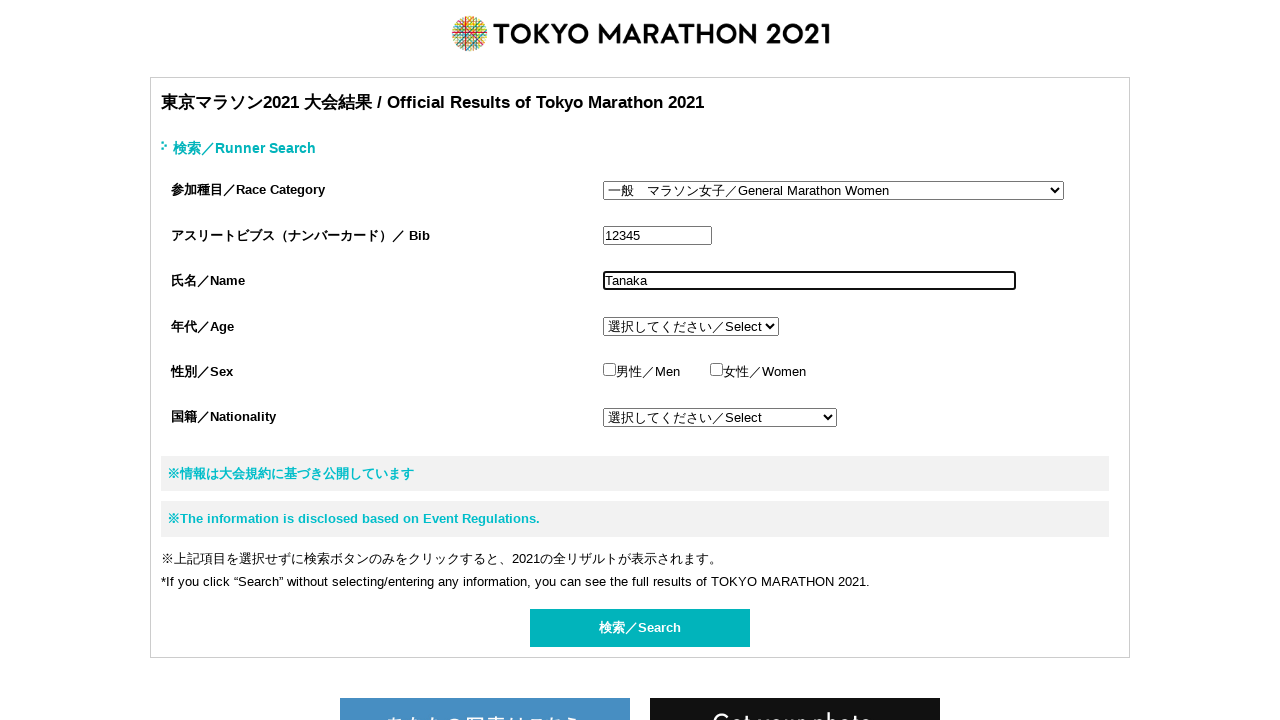

Selected '30-34' from age range dropdown on #age
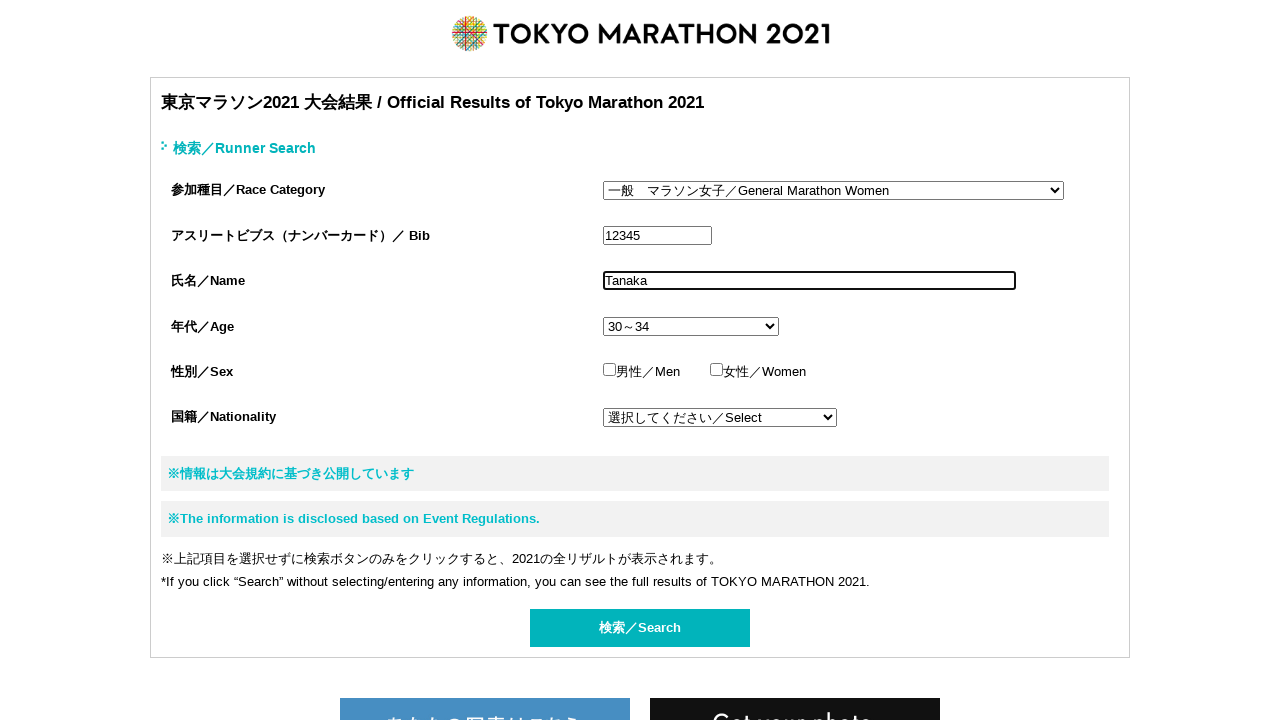

Selected female sex checkbox at (717, 370) on #sex_f
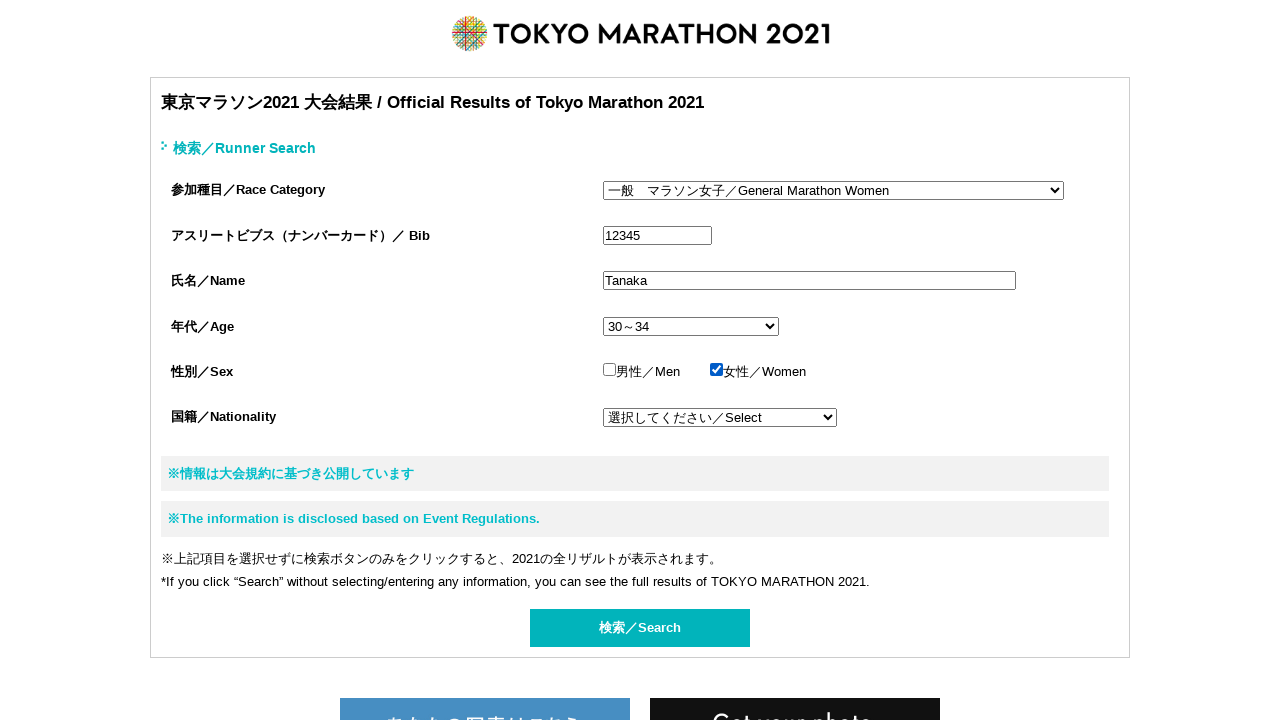

Selected 'Japan' from nationality dropdown on #country
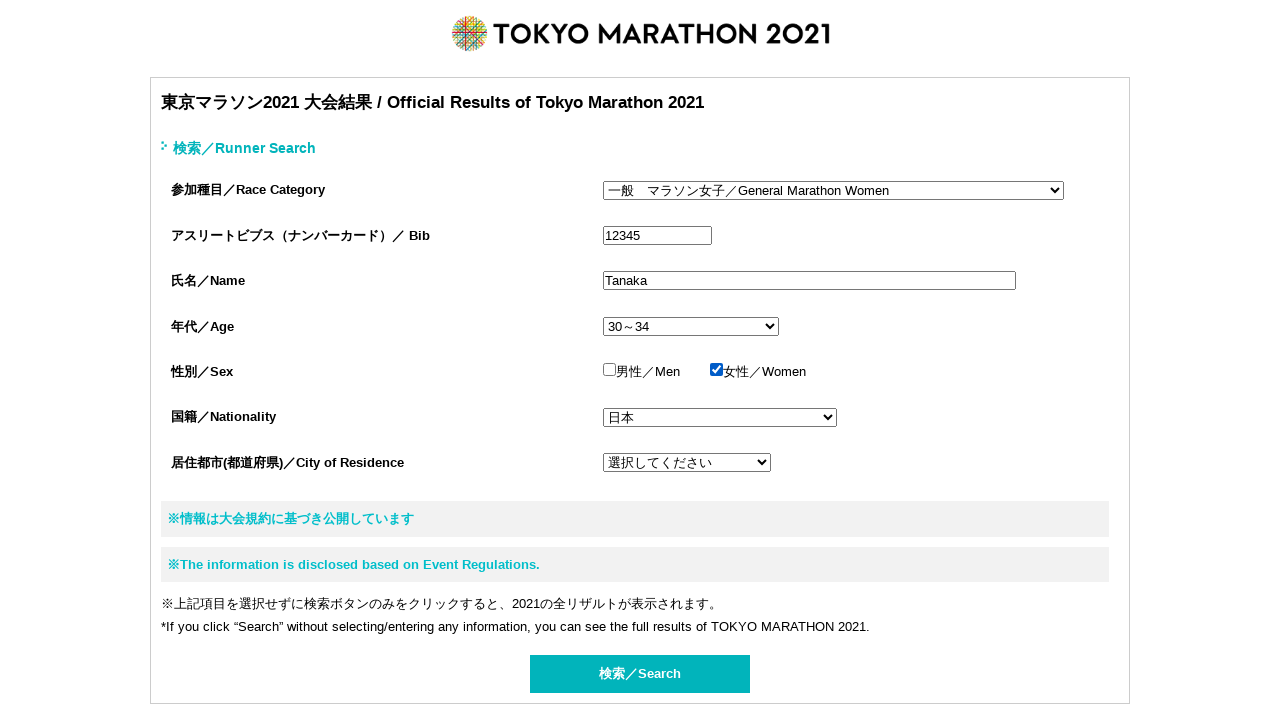

Clicked search button to submit form at (640, 674) on #btn_submit
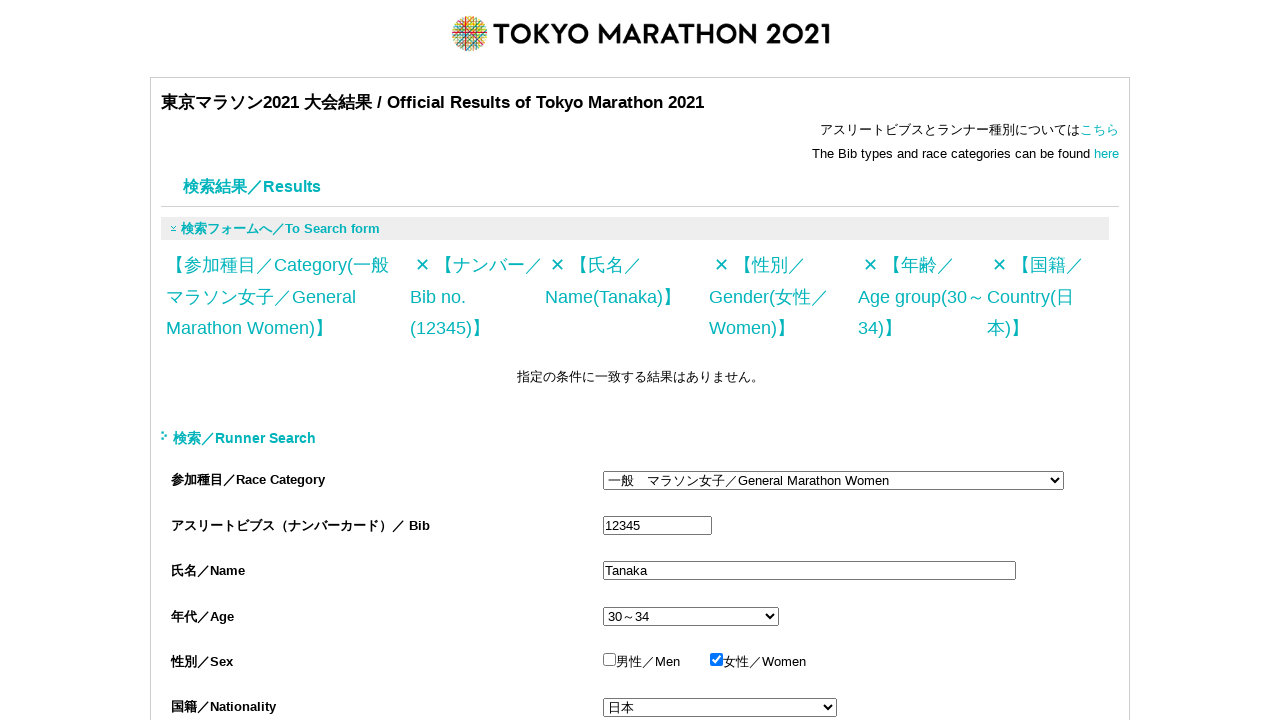

Tokyo Marathon 2021 filtered results table loaded successfully
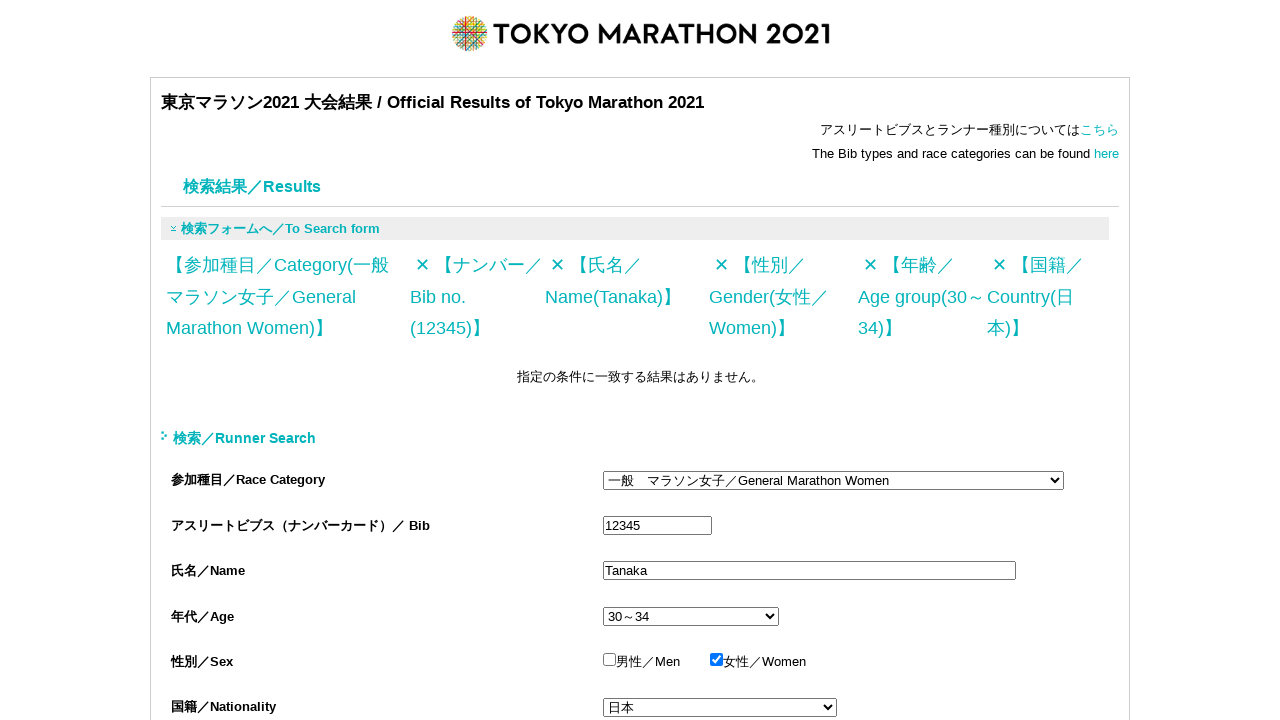

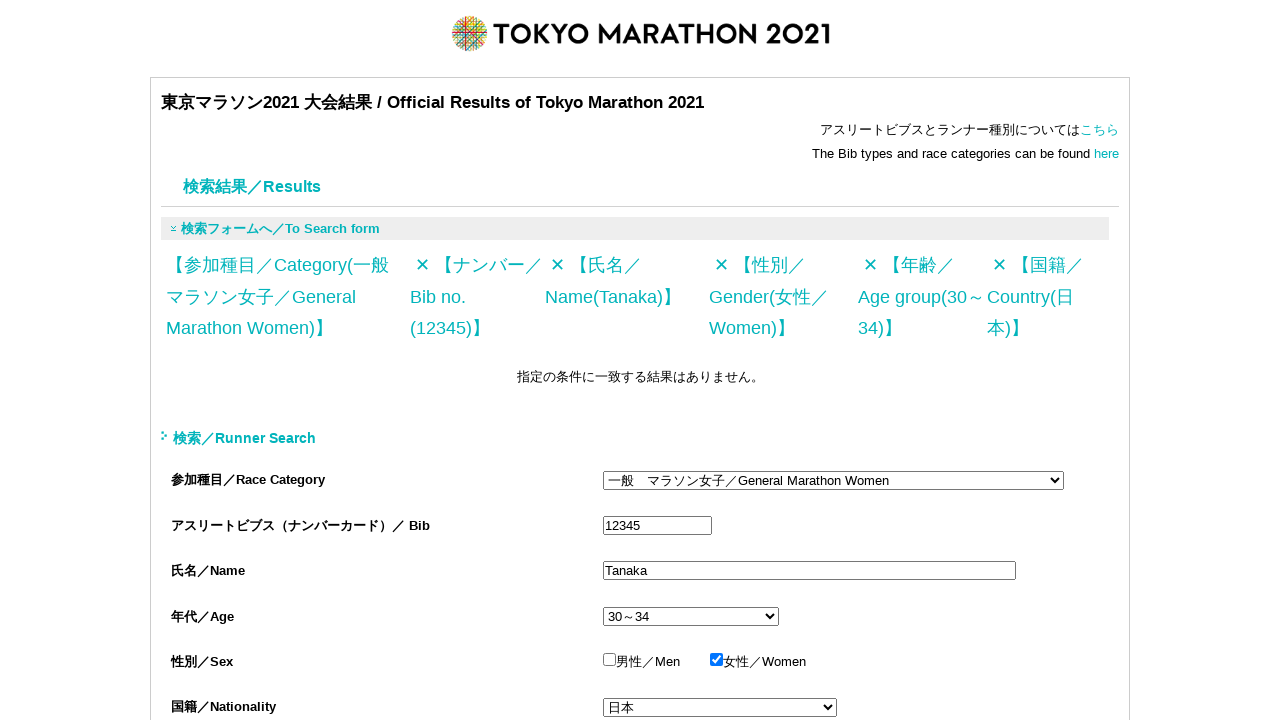